Tests individual status item components by waiting for all status items to load

Starting URL: https://ts-policy-watcher.vercel.app

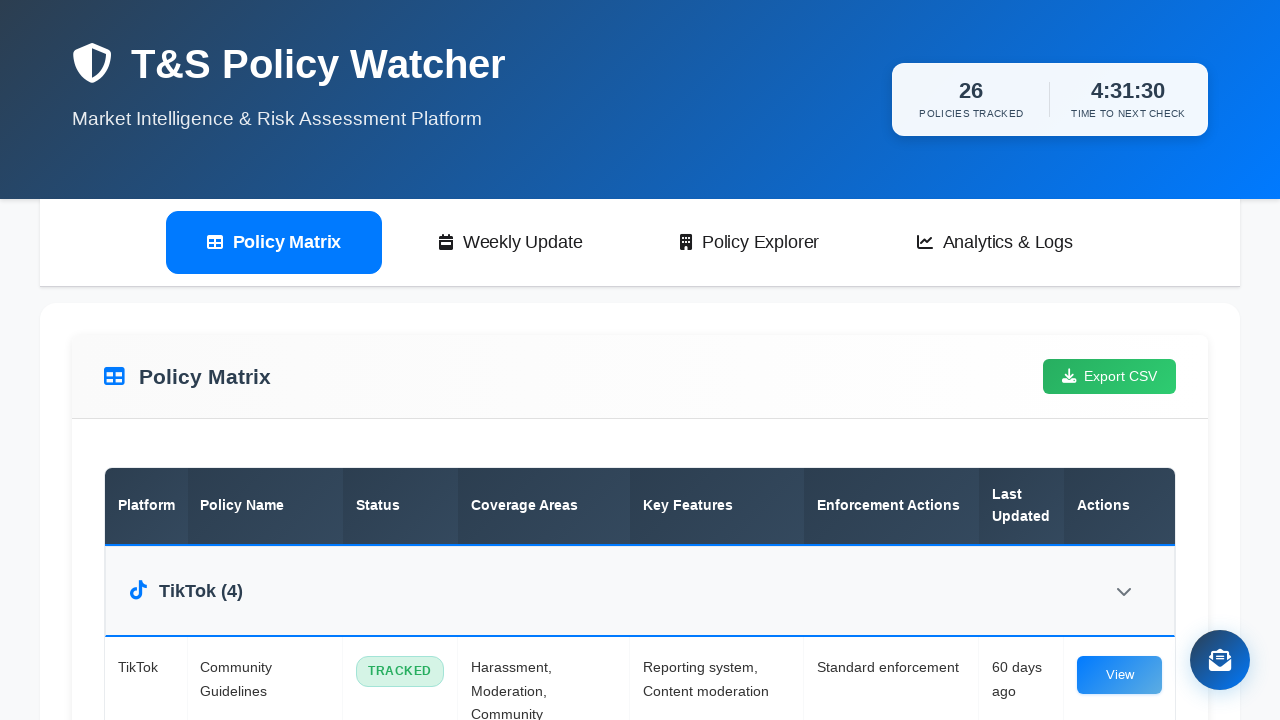

Set viewport to 1920x1080 for desktop testing
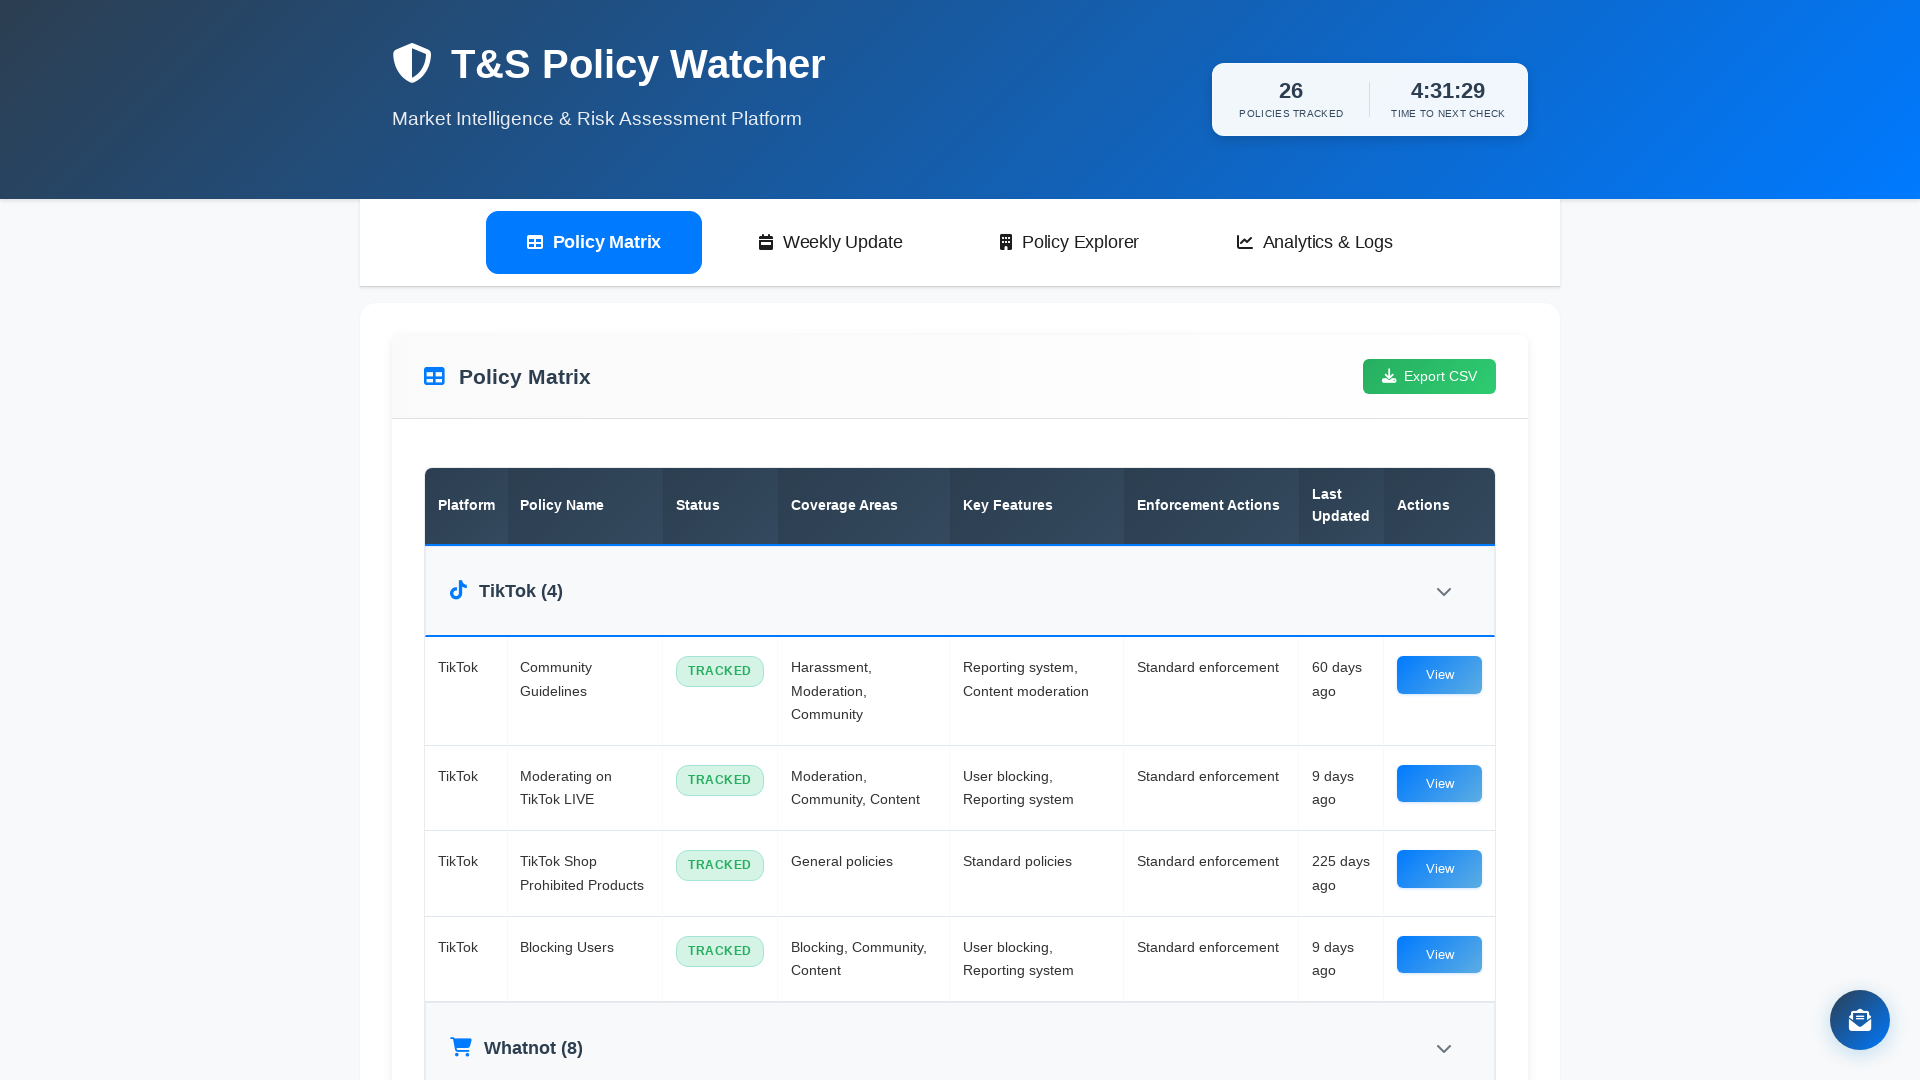

Disabled animations for consistent test execution
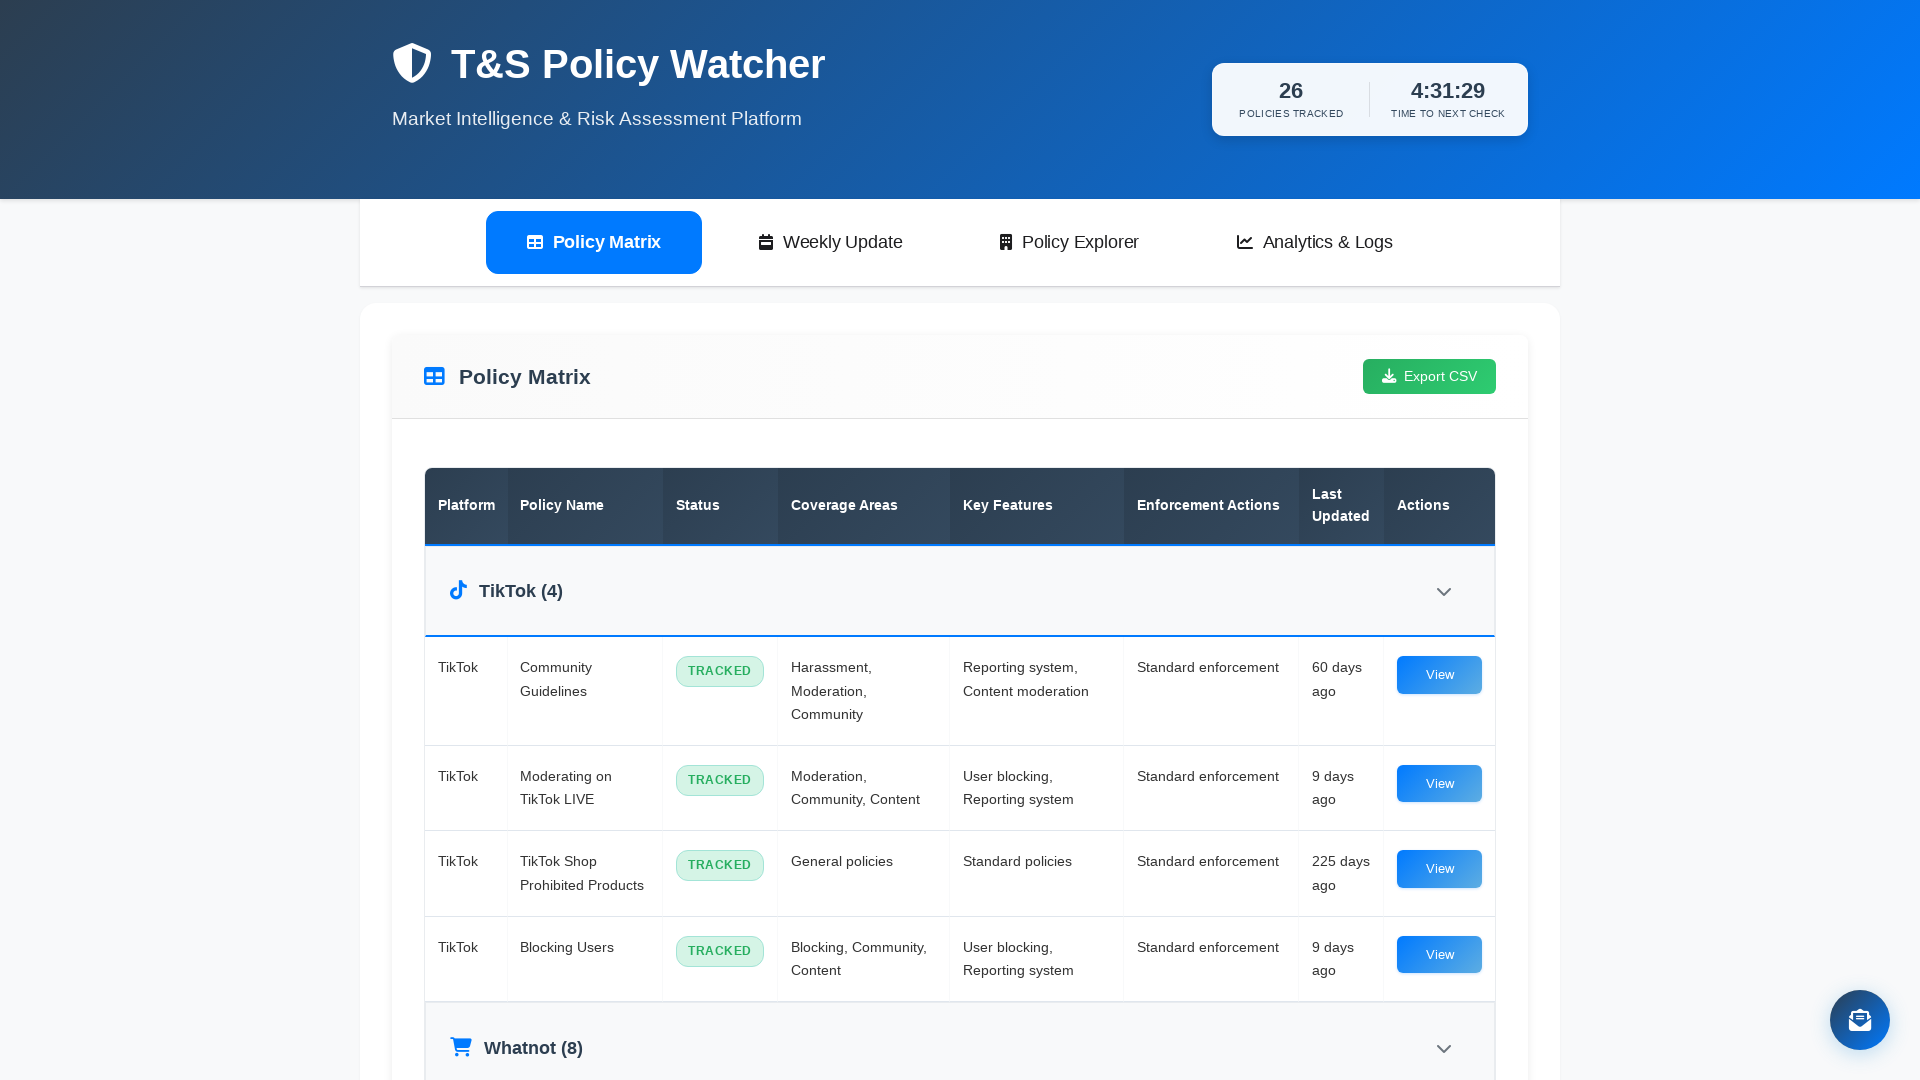

Waited for status item components to load (timeout: 15s)
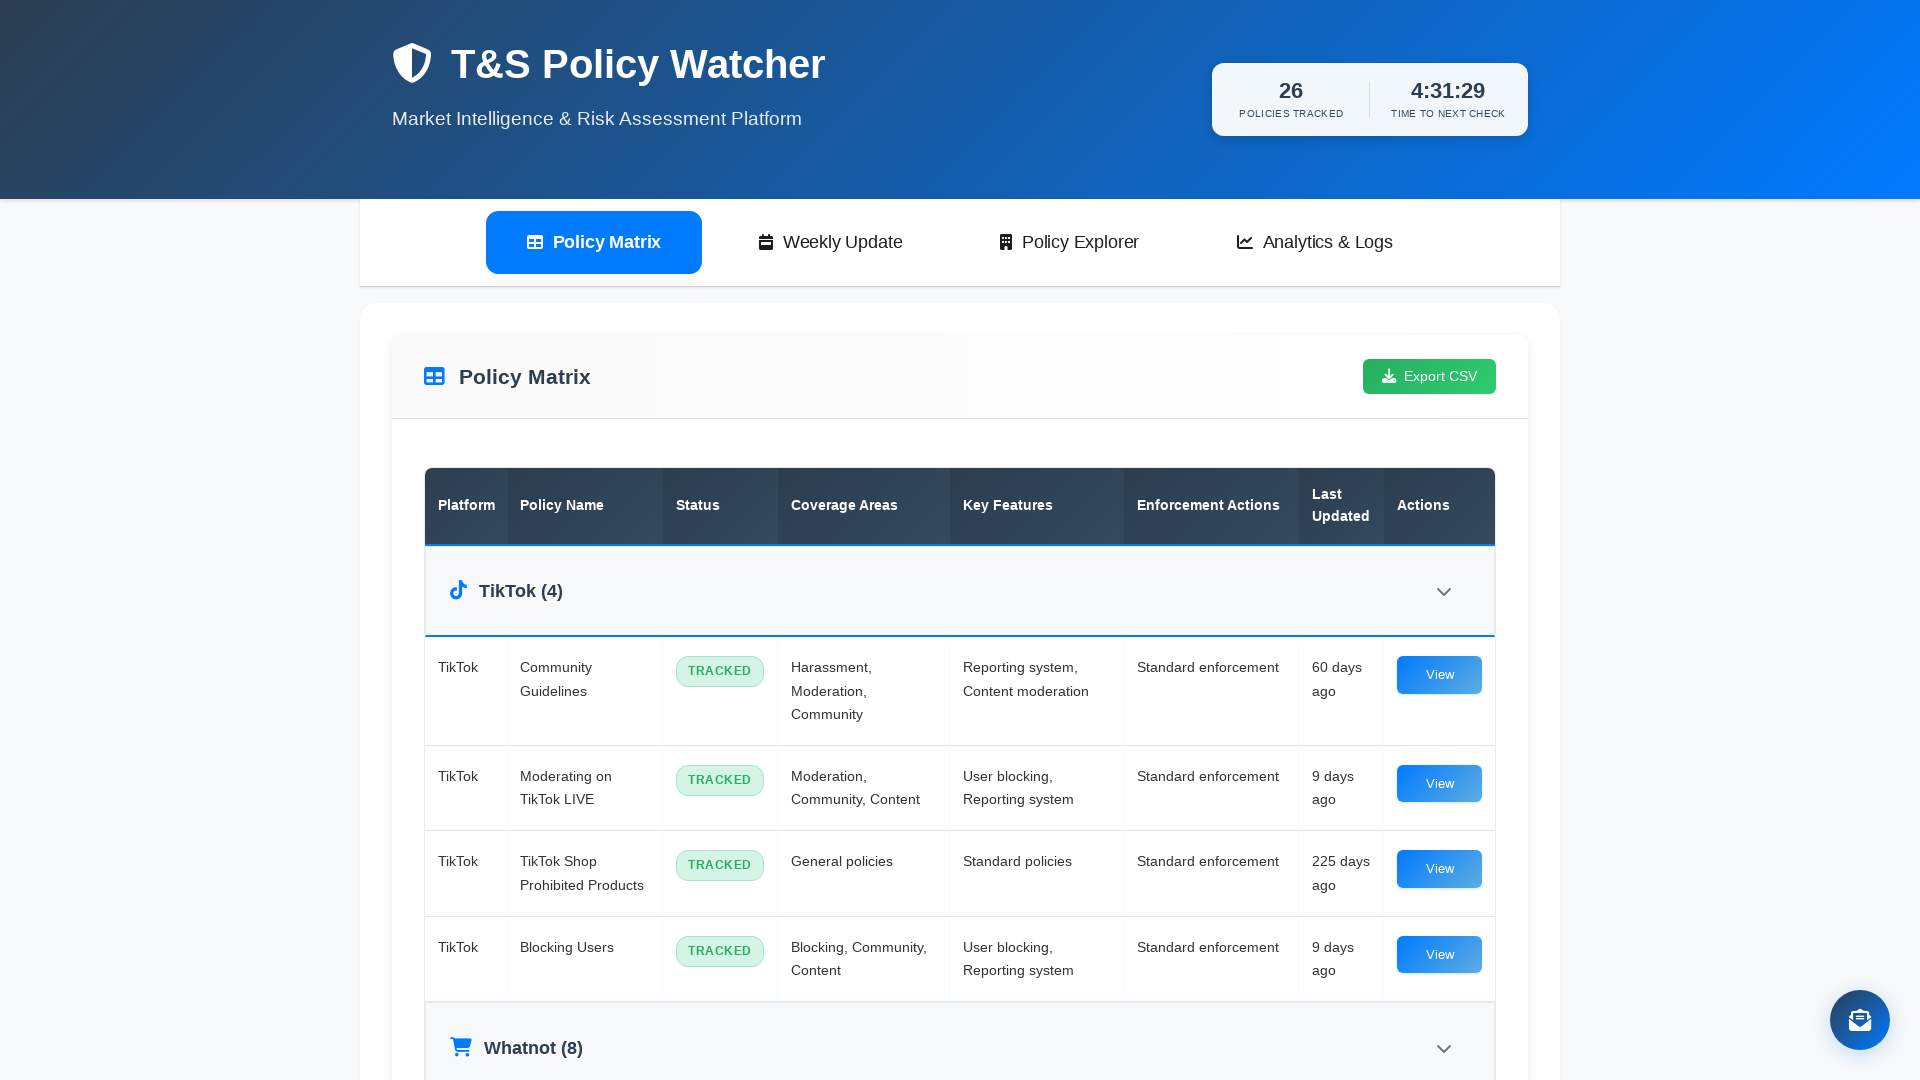

Located all status item elements on the page
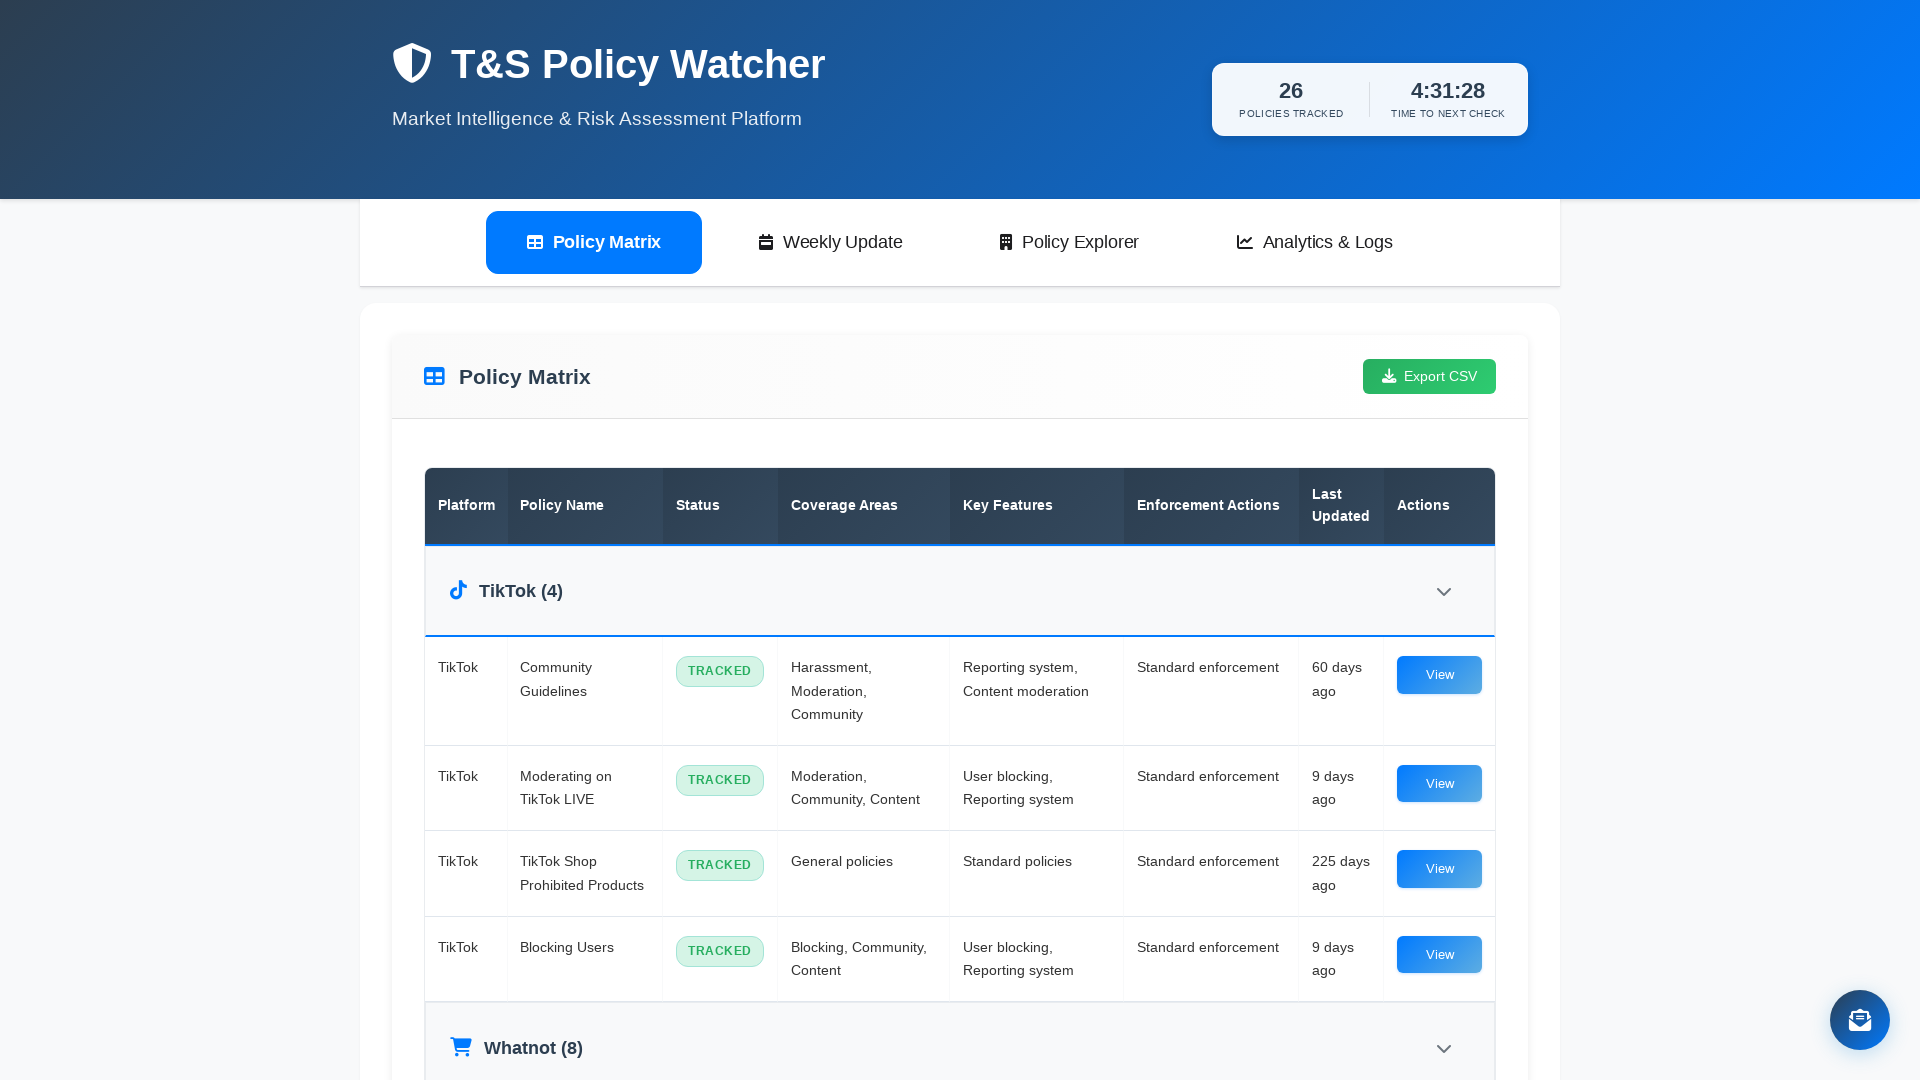

Confirmed first status item component is visible
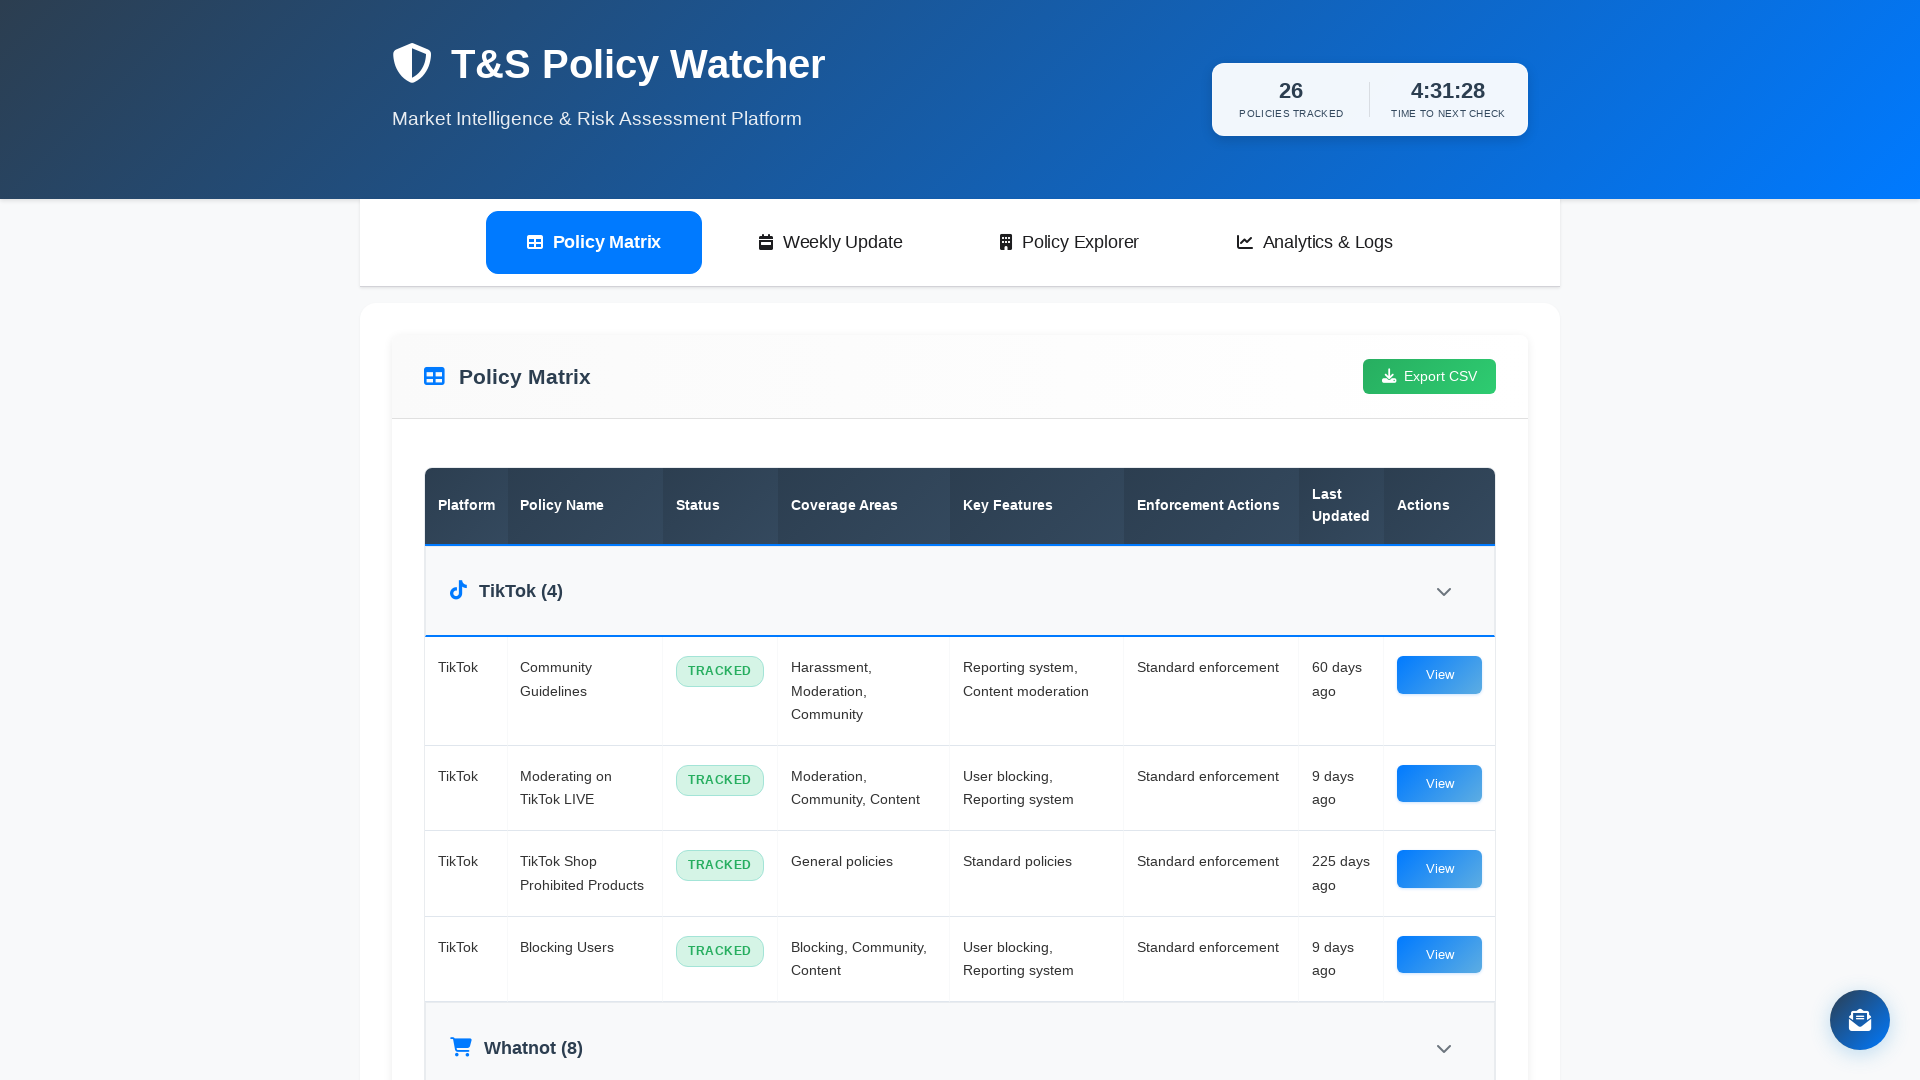

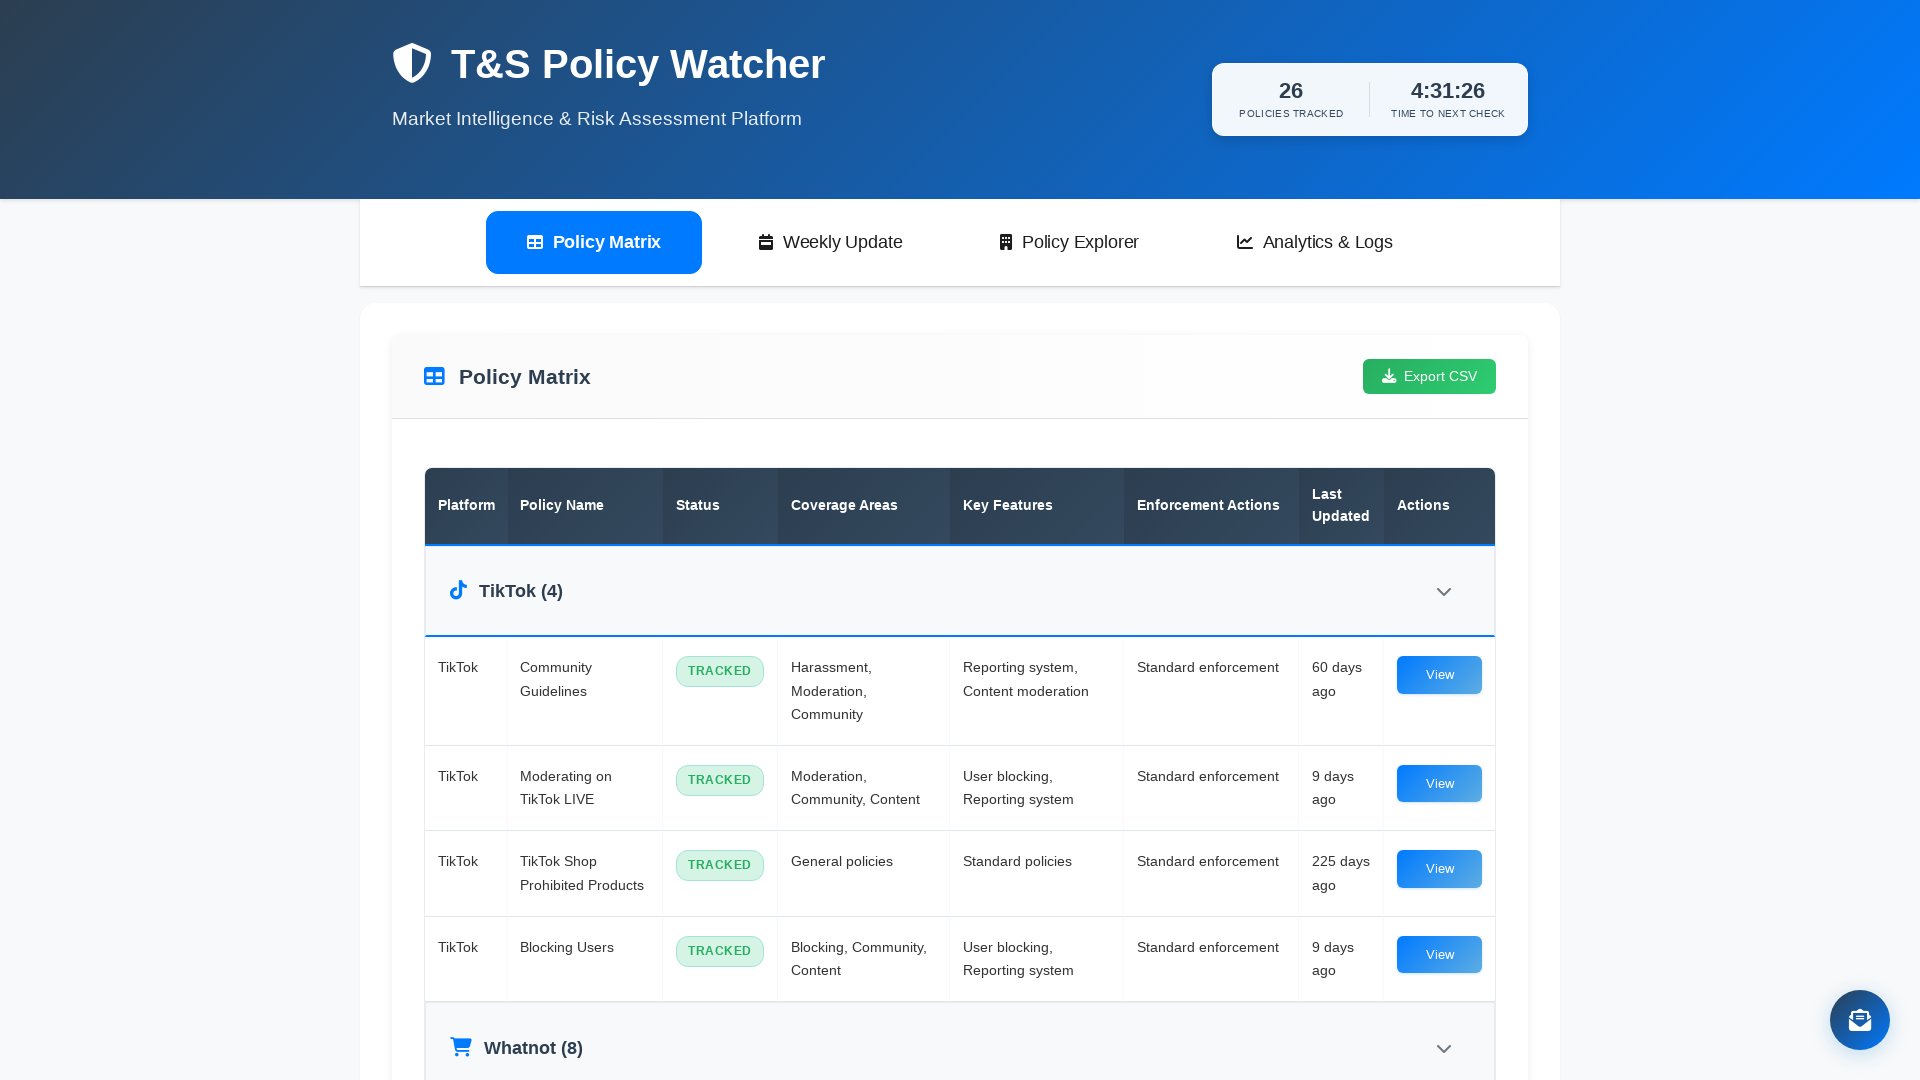